Tests click behavior by clicking a button and verifying its state changes

Starting URL: http://www.uitestingplayground.com/click

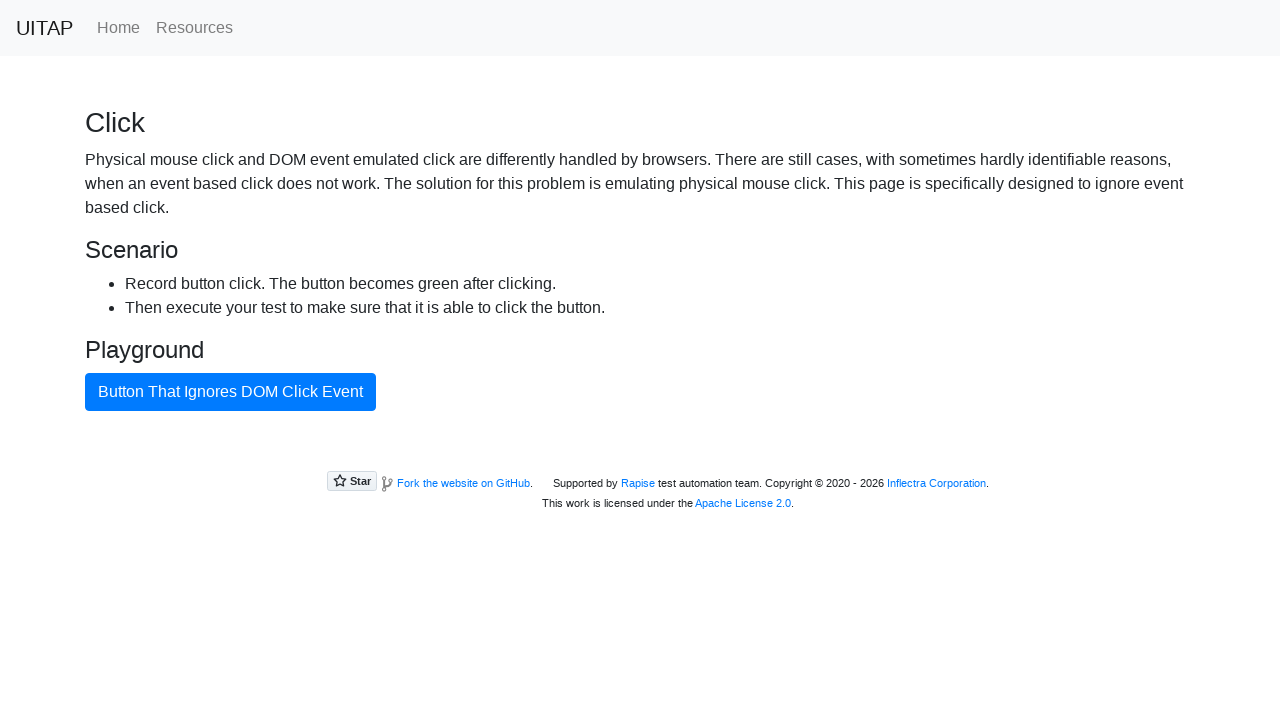

Clicked the bad button at (230, 392) on #badButton
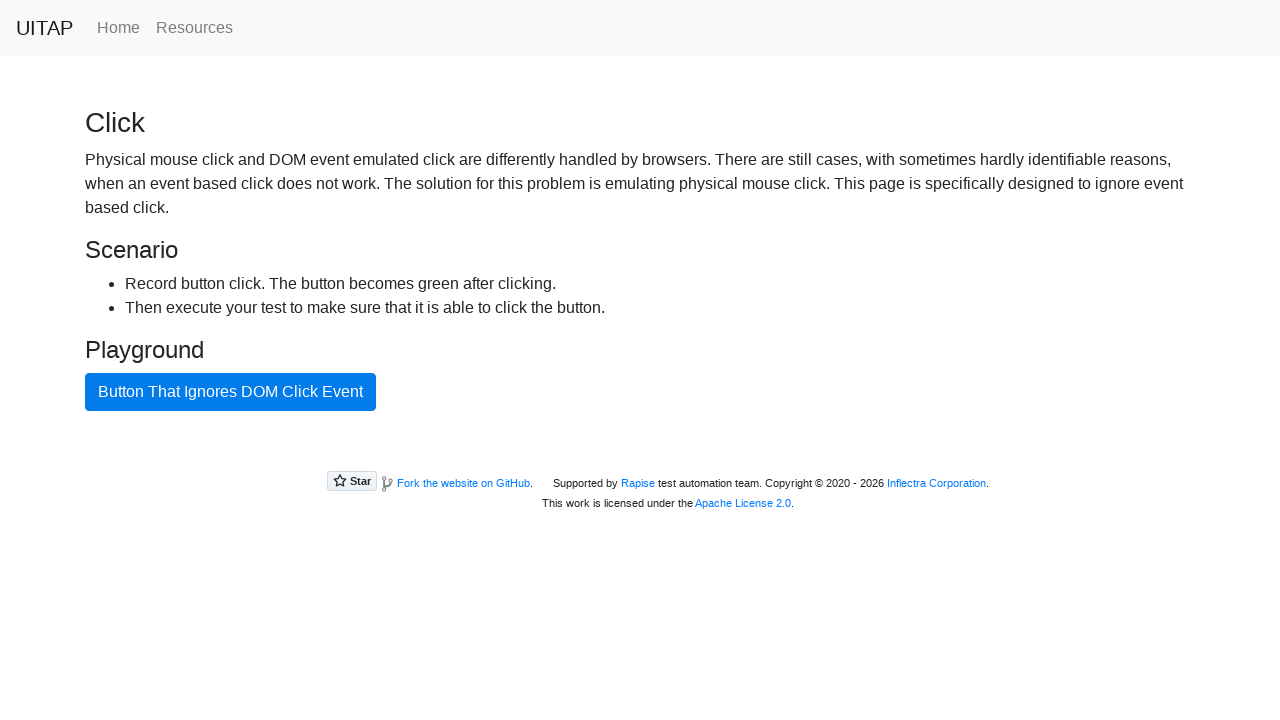

Waited 500ms for button state to change
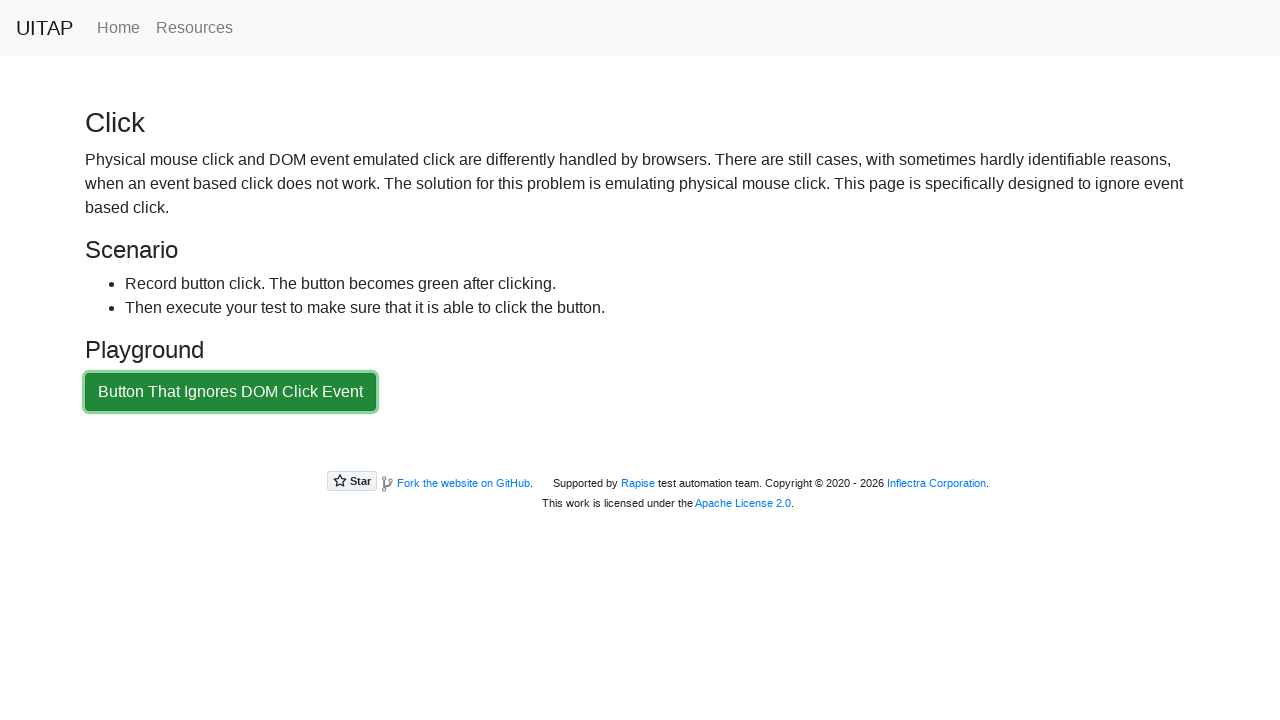

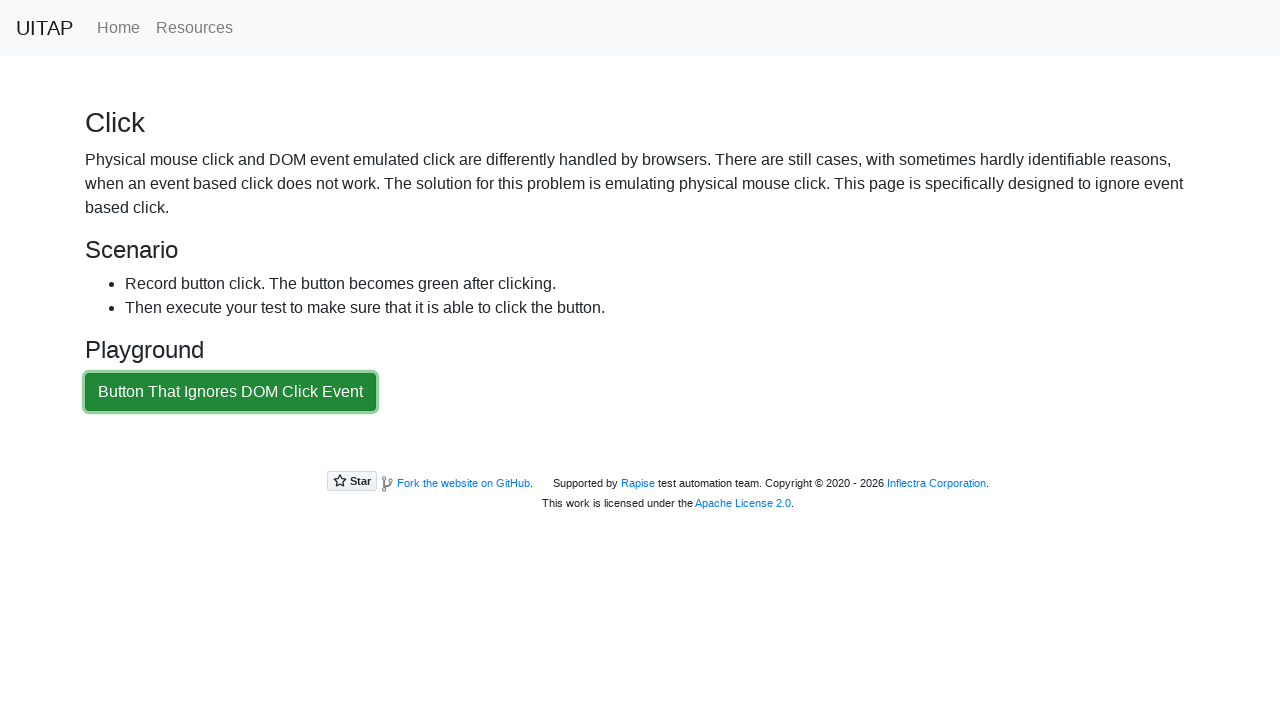